Tests a Chinese typing practice website by typing sample text, backspacing some characters, and completing the typing exercise

Starting URL: https://dazi.kukuw.com/?tdsourcetag=s_pctim_aiomsg

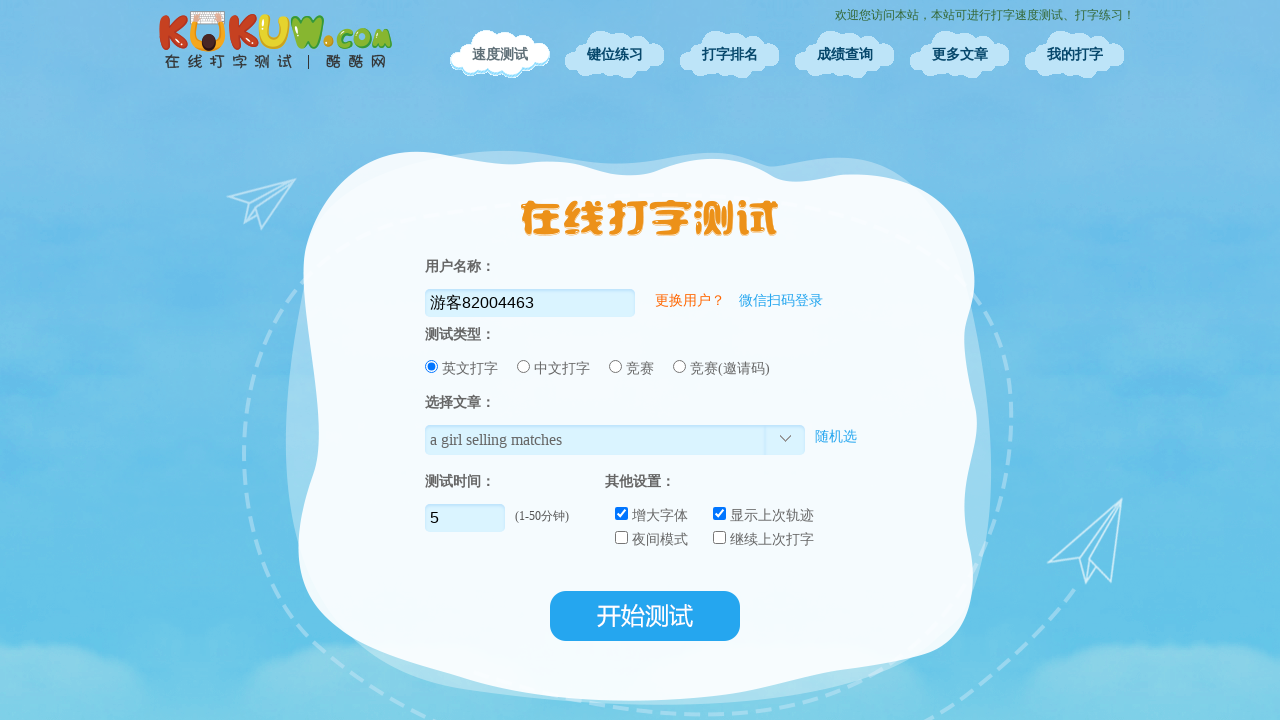

Waited 5 seconds for typing interface to load
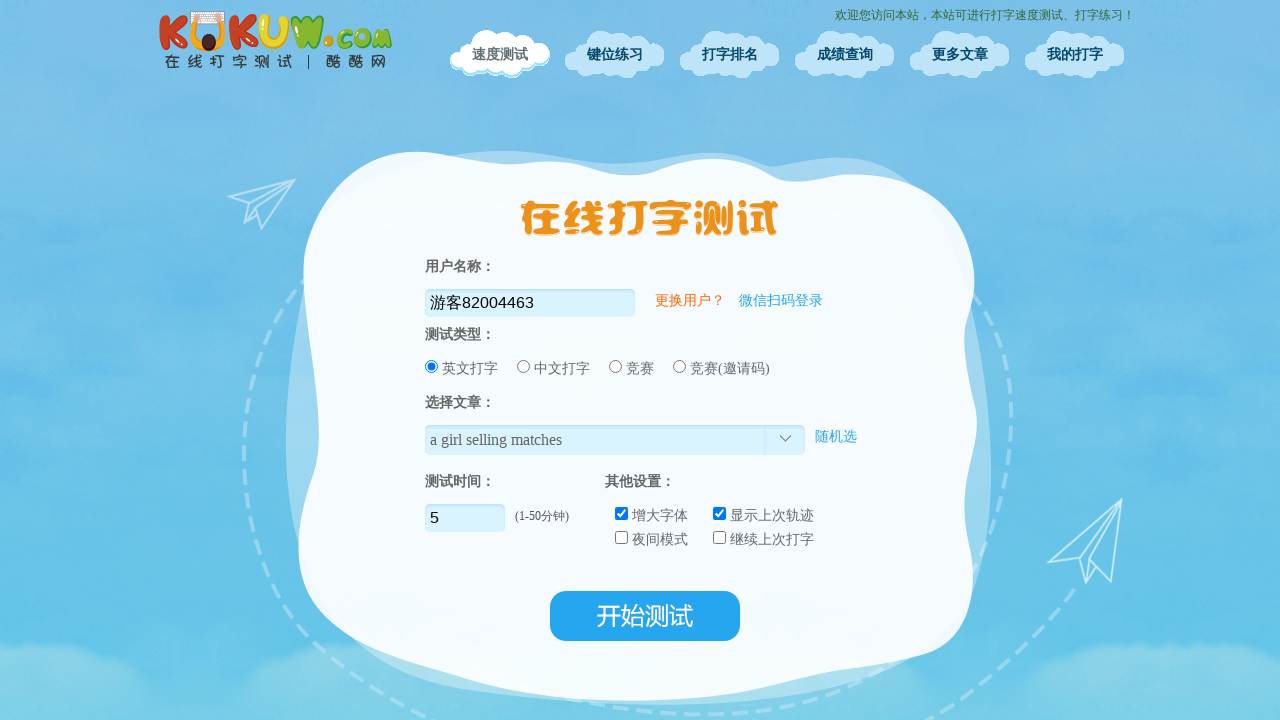

Typed '你好世' (all but last character of '你好世界')
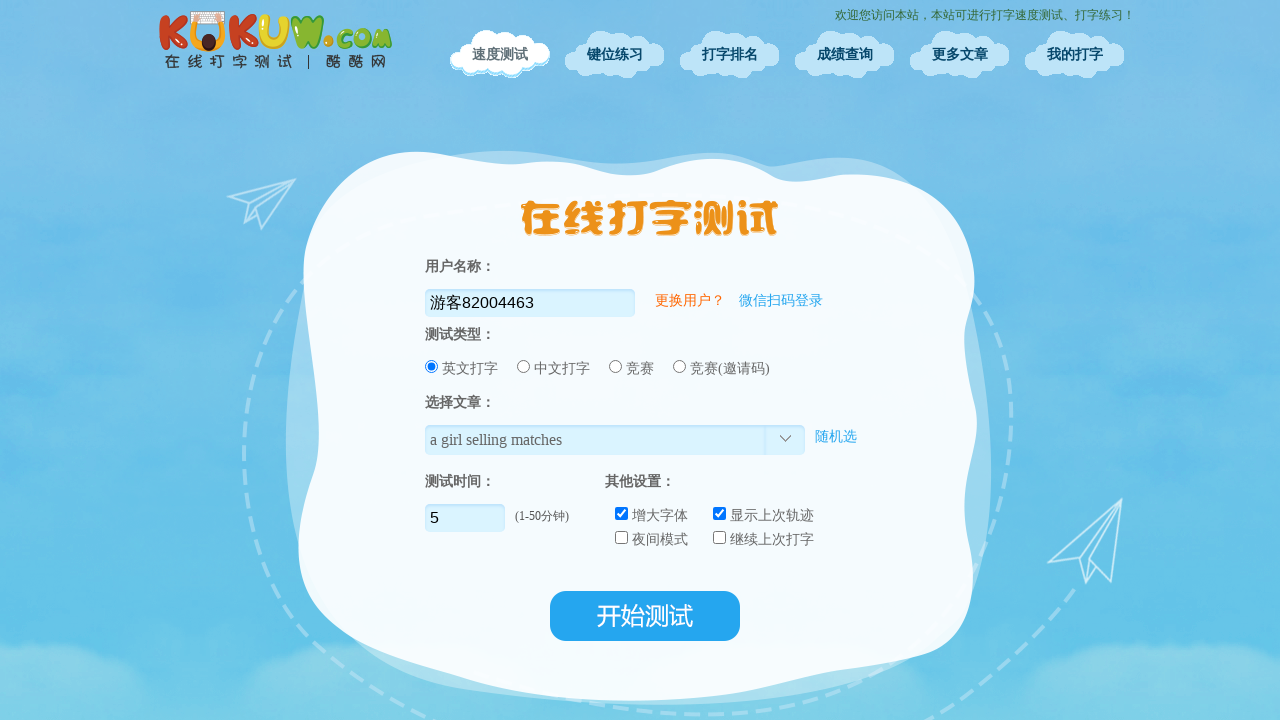

Waited 2 seconds after typing
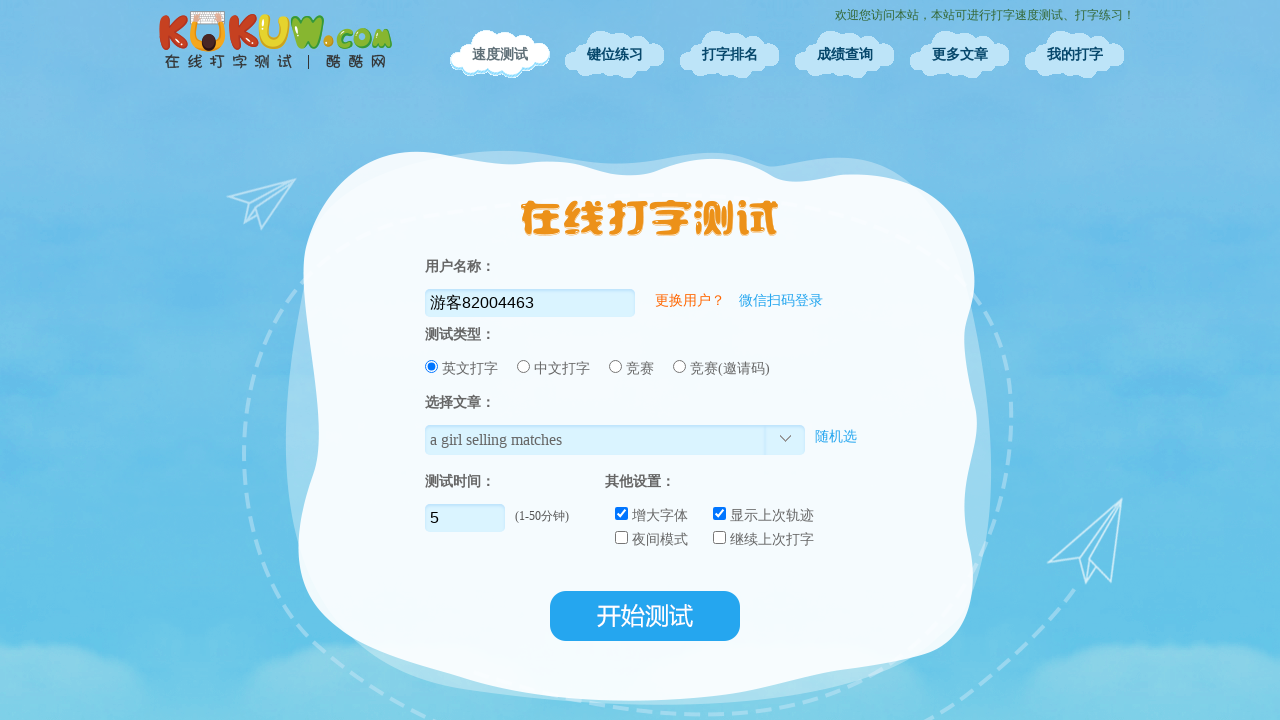

Pressed Backspace to delete a character
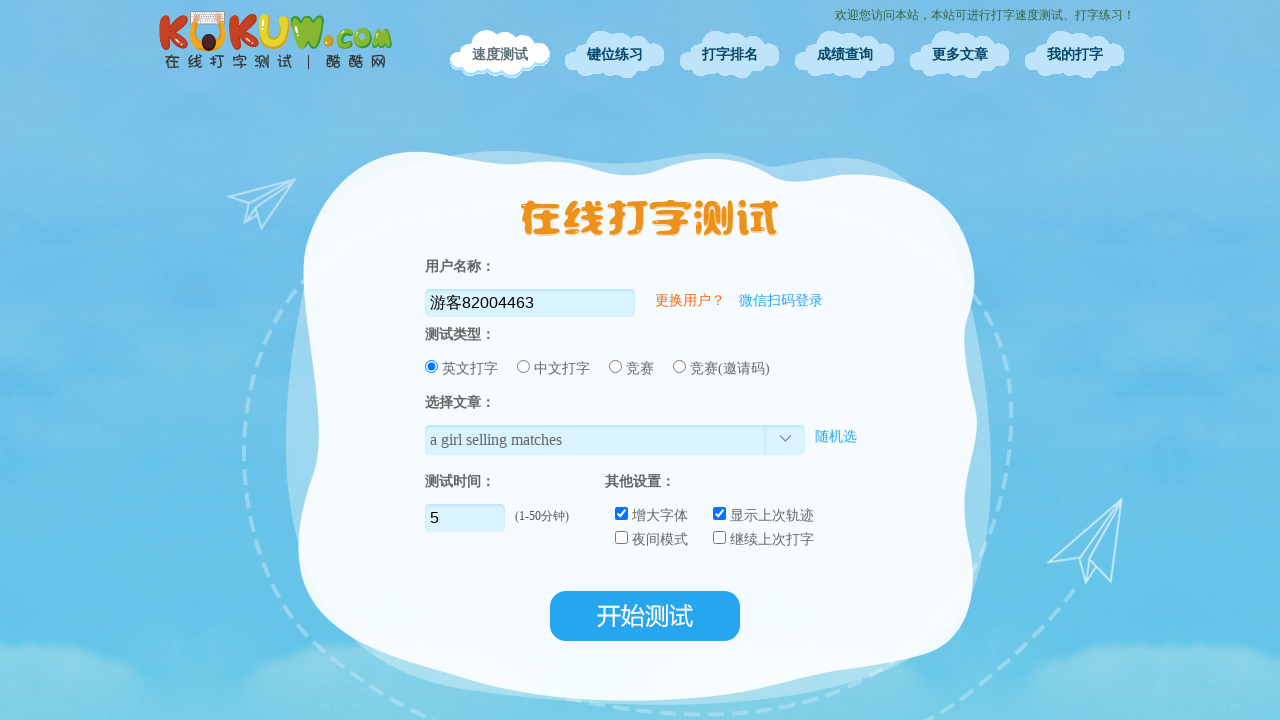

Pressed Backspace to delete a character
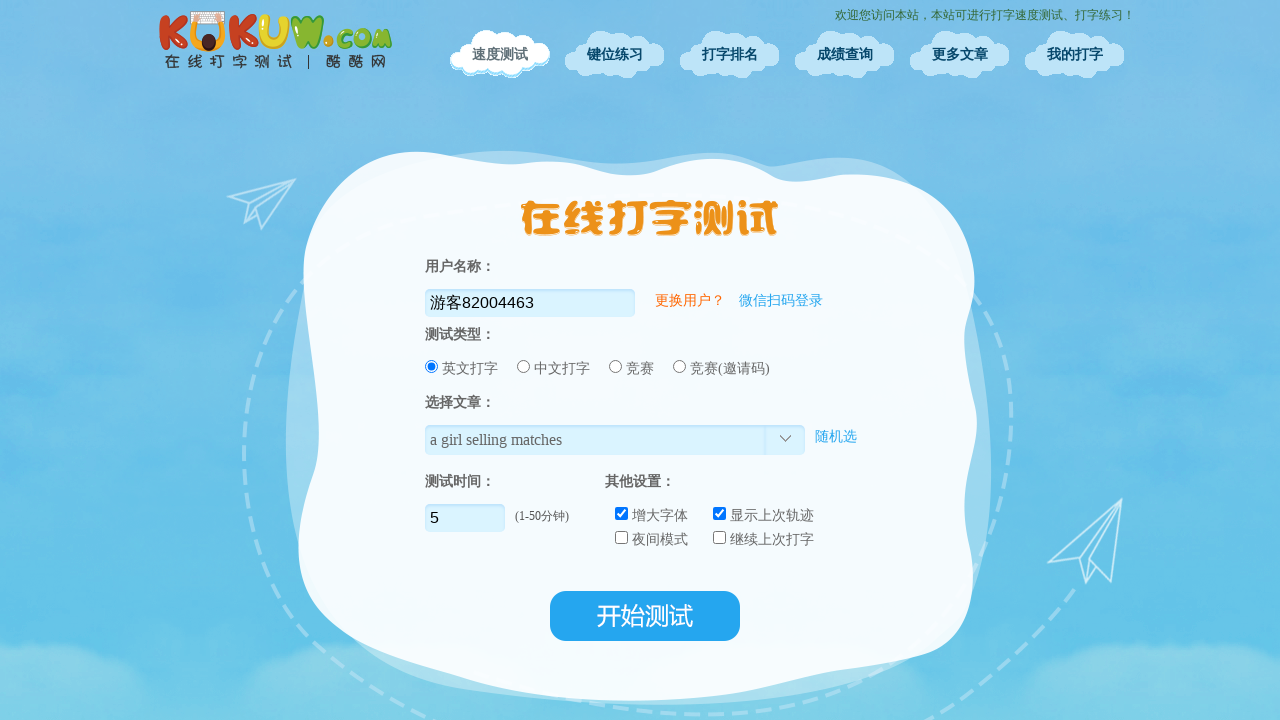

Pressed Backspace to delete a character
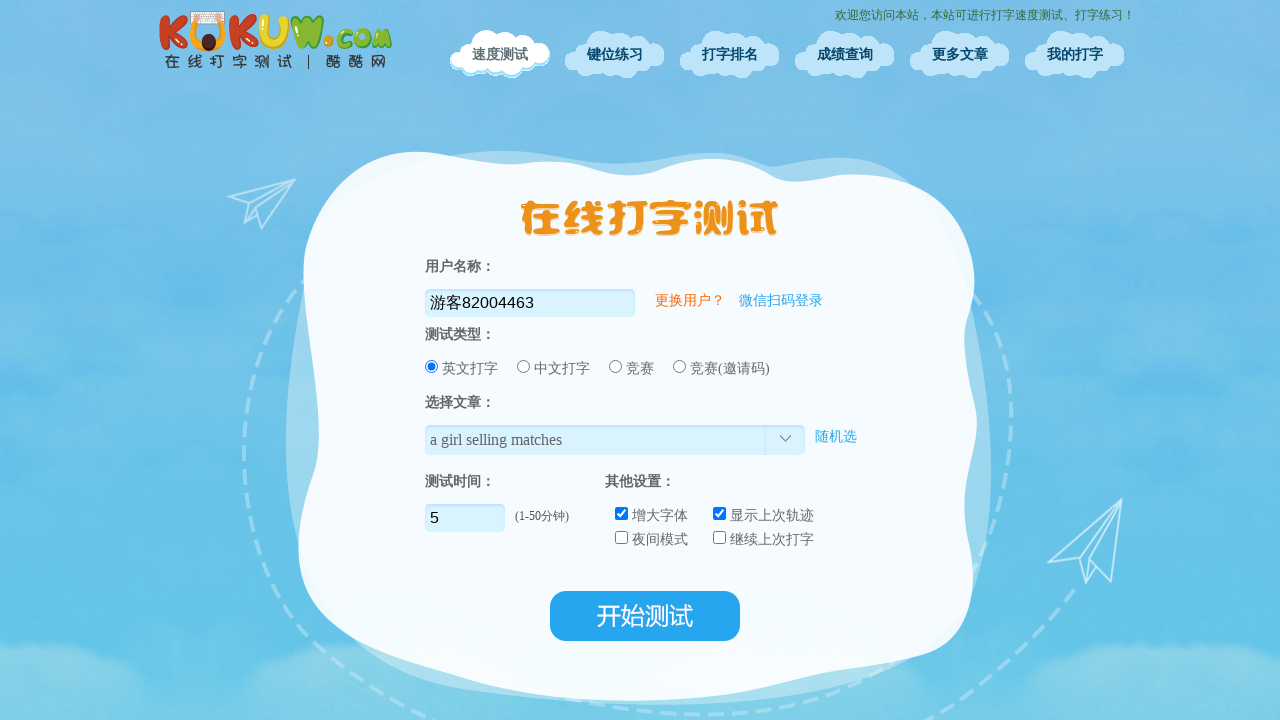

Waited 2 seconds after backspacing
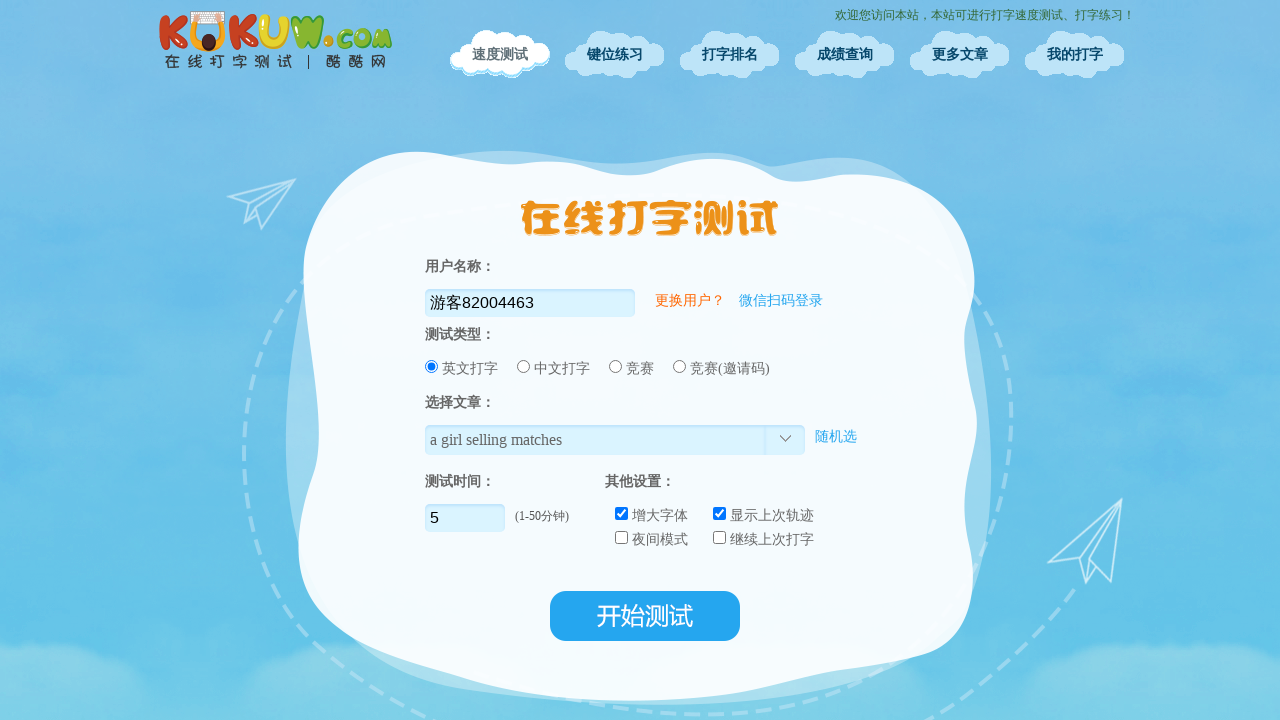

Typed final characters '好世界' to complete '你好世界'
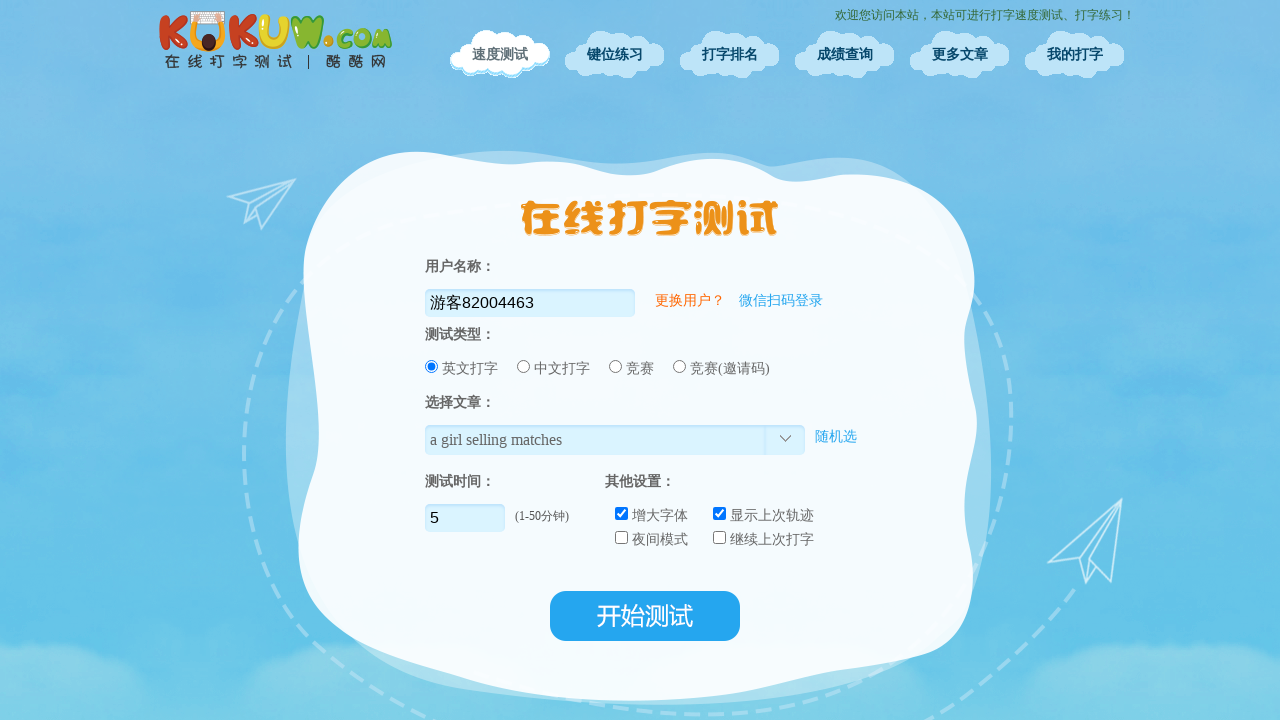

Waited 3.9 seconds before next sample text
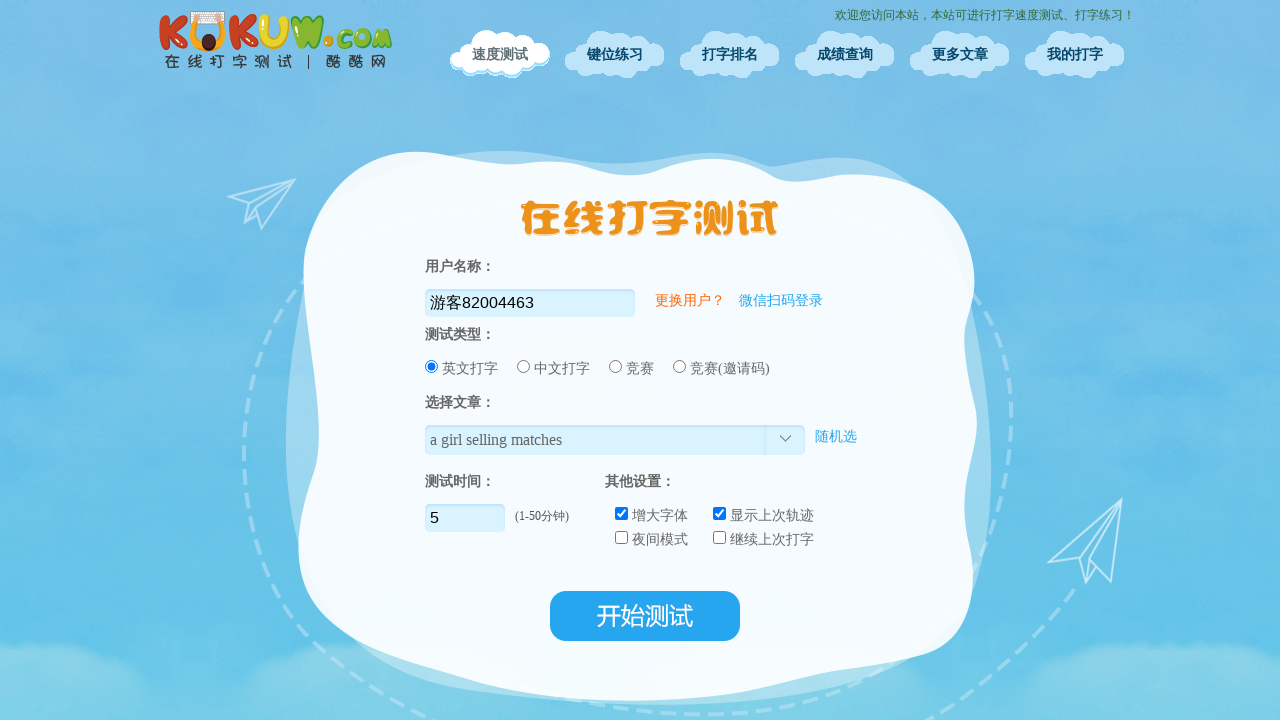

Typed '学习编' (all but last character of '学习编程')
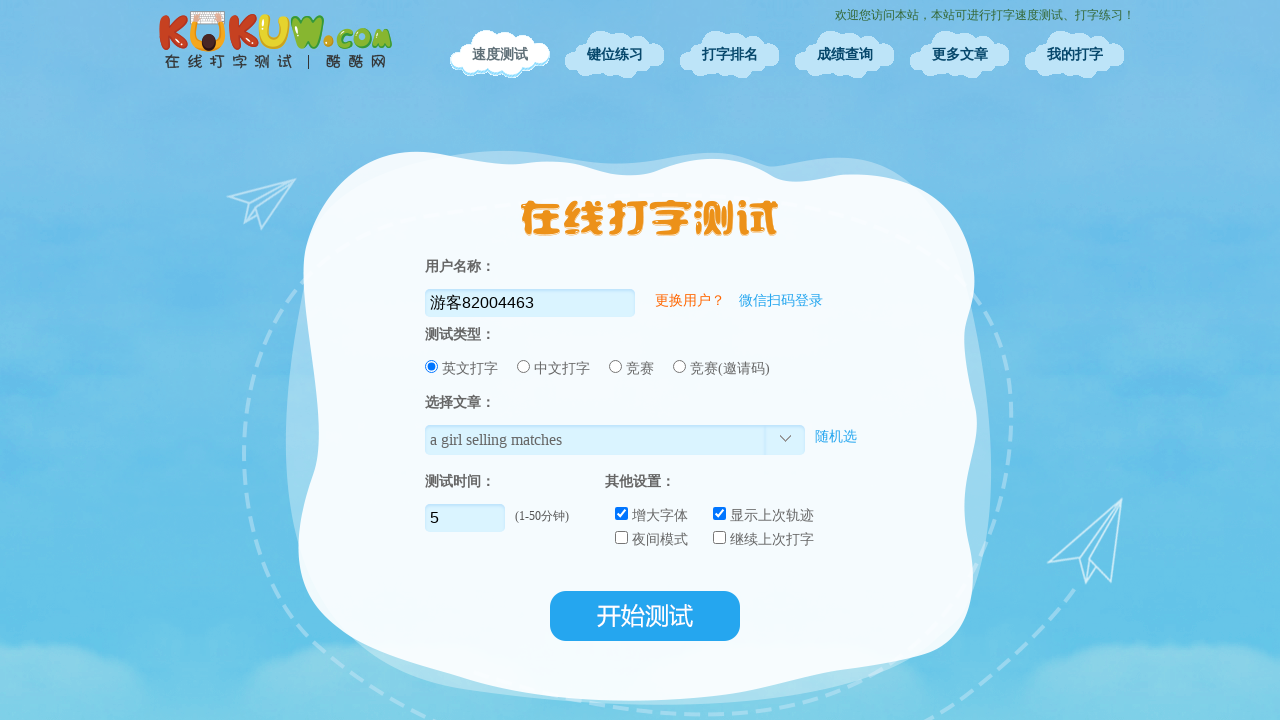

Waited 2 seconds after typing
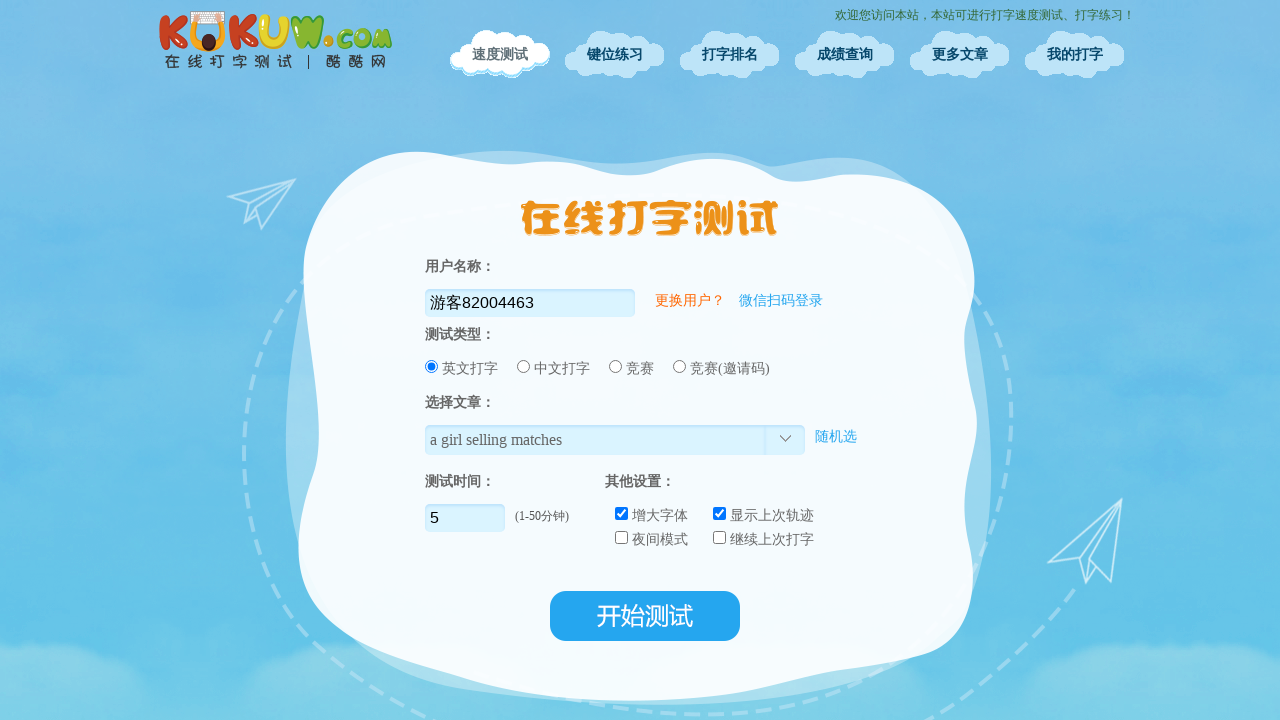

Pressed Backspace to delete a character
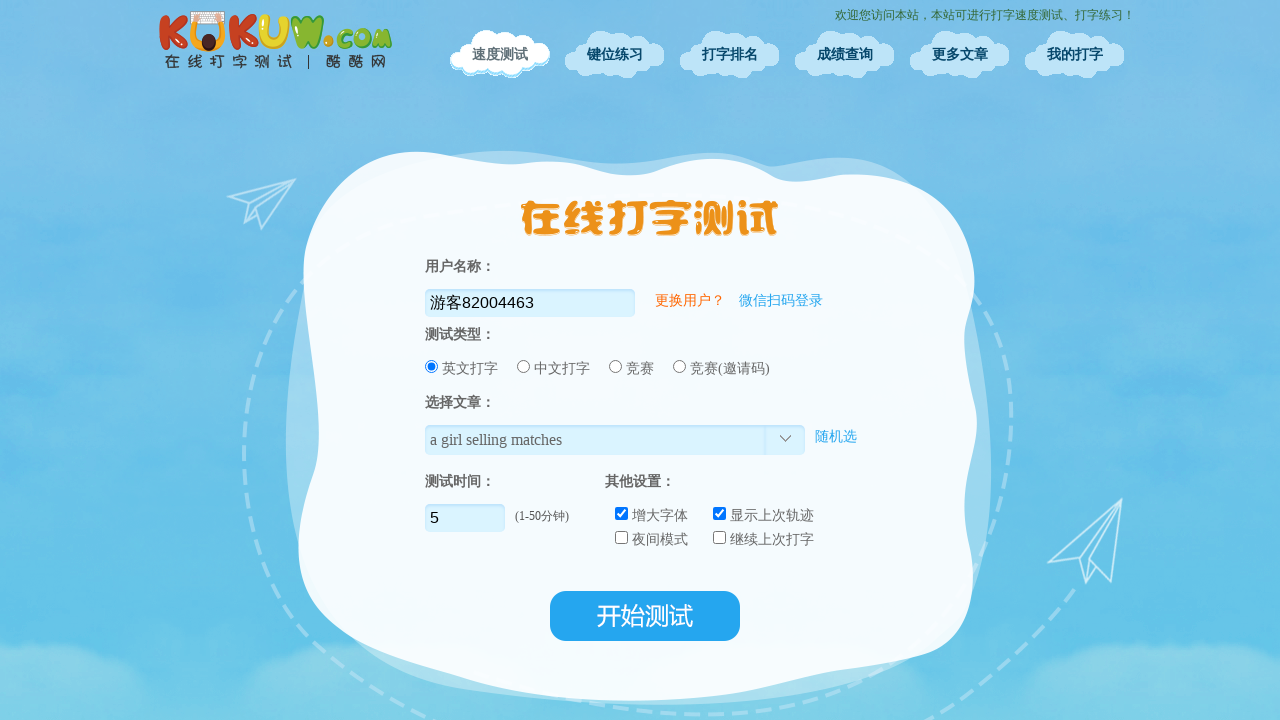

Pressed Backspace to delete a character
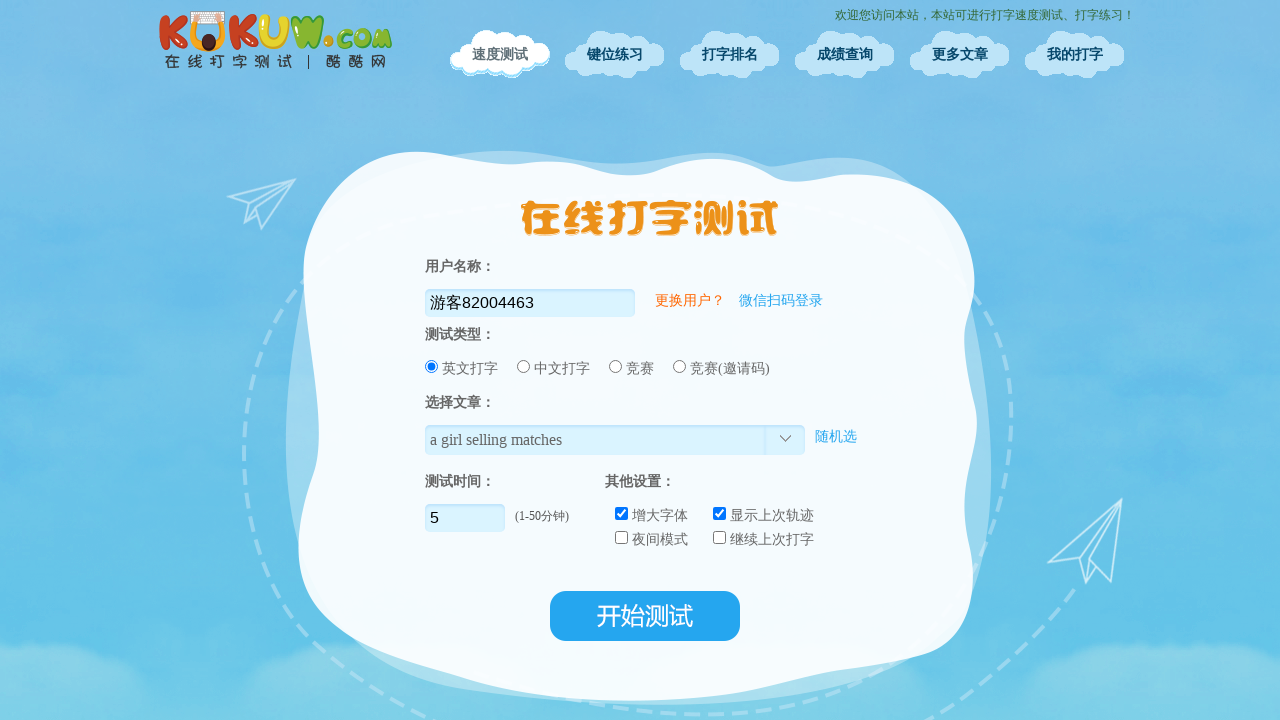

Pressed Backspace to delete a character
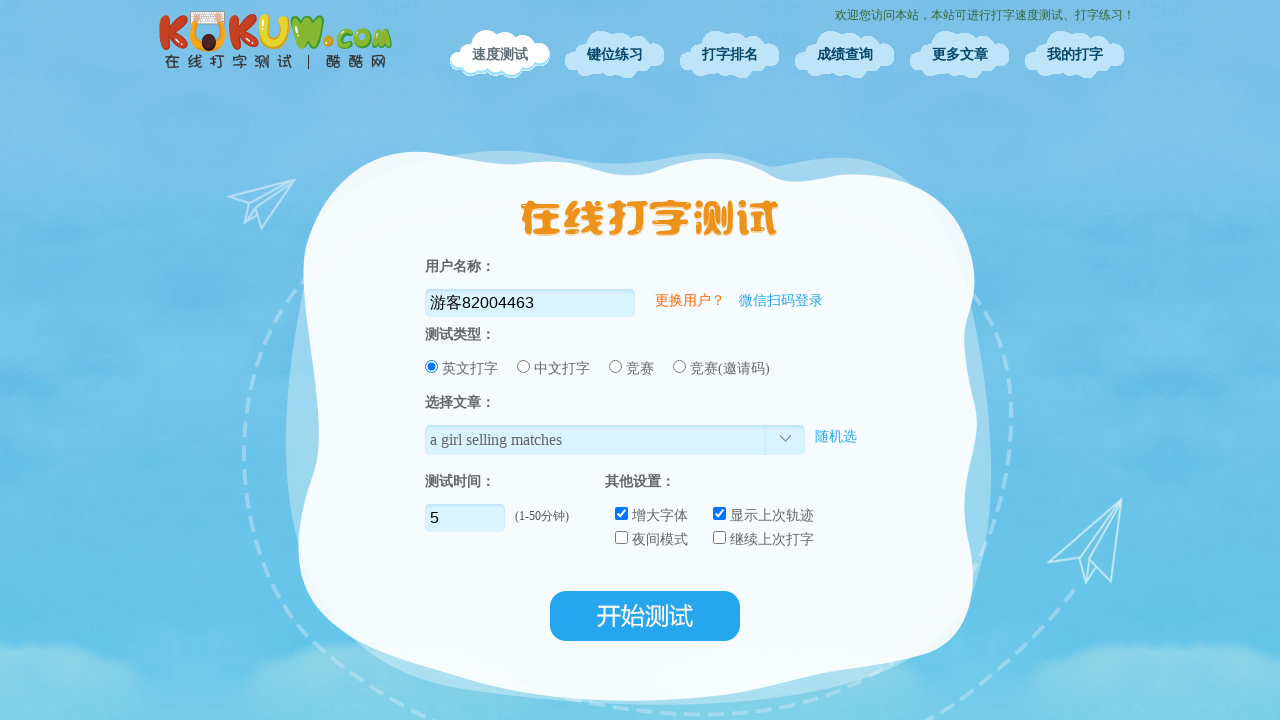

Waited 2 seconds after backspacing
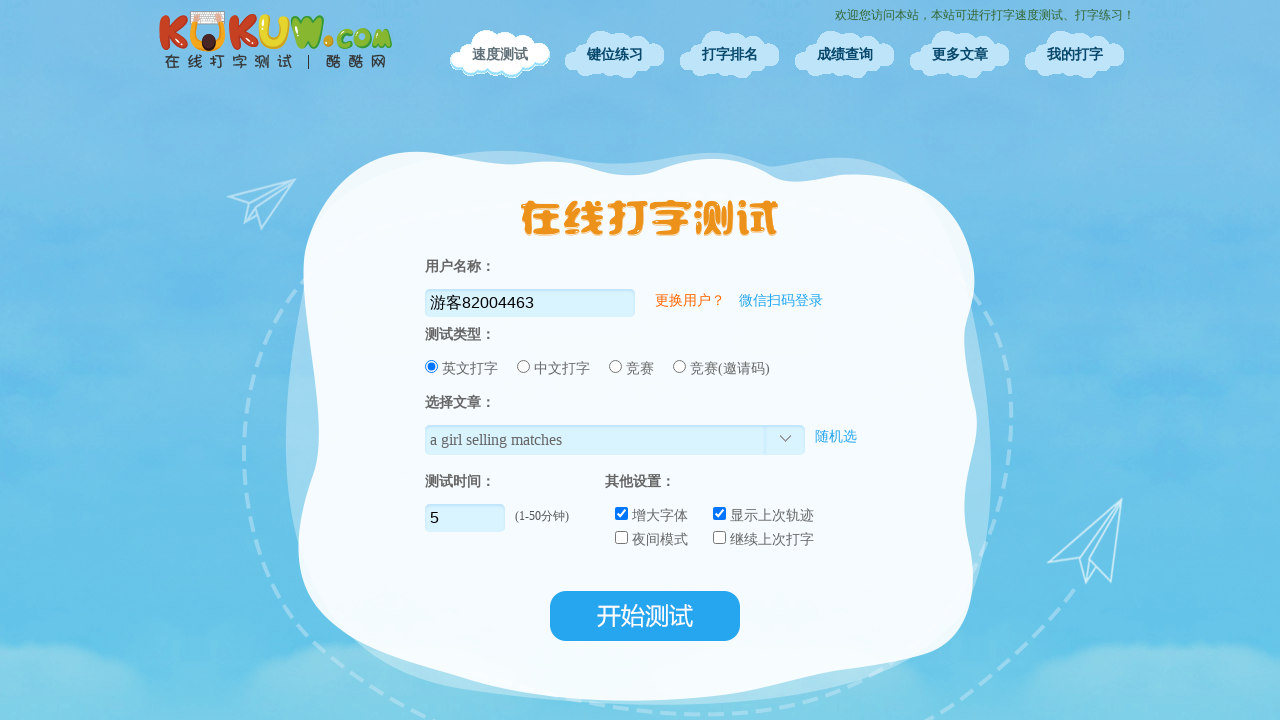

Typed final characters '习编程' to complete '学习编程'
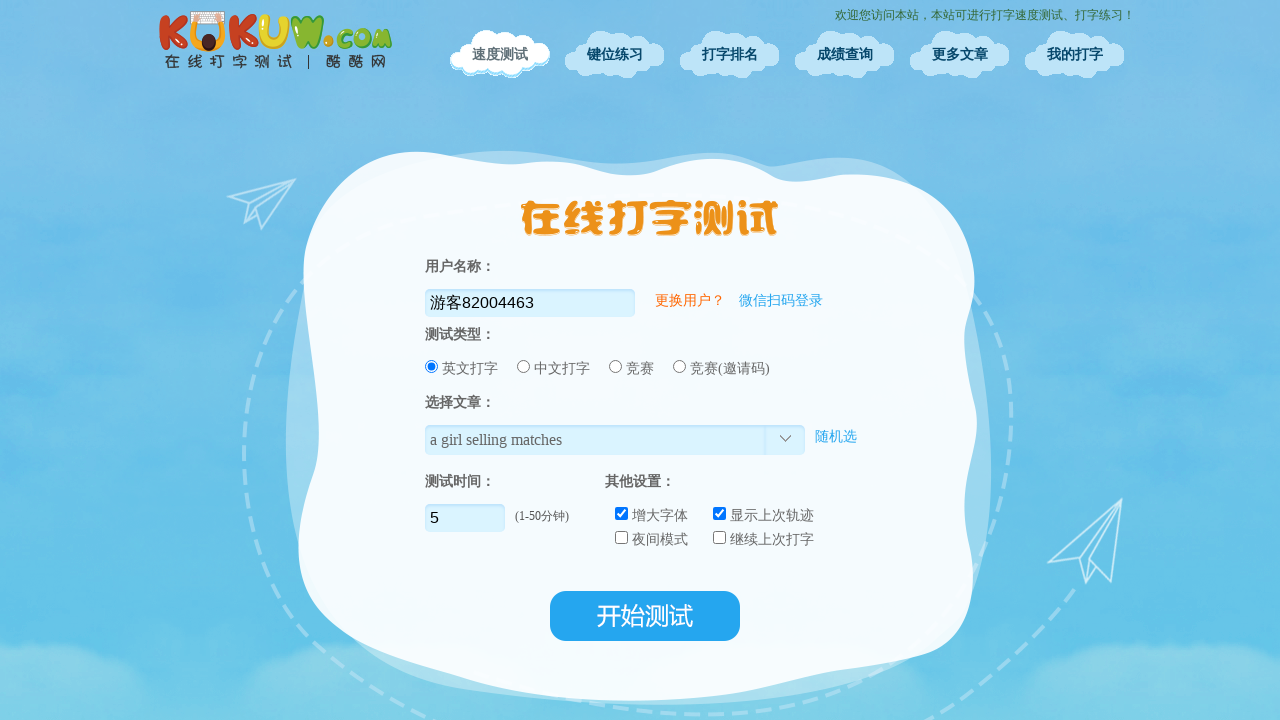

Waited 3.9 seconds before next sample text
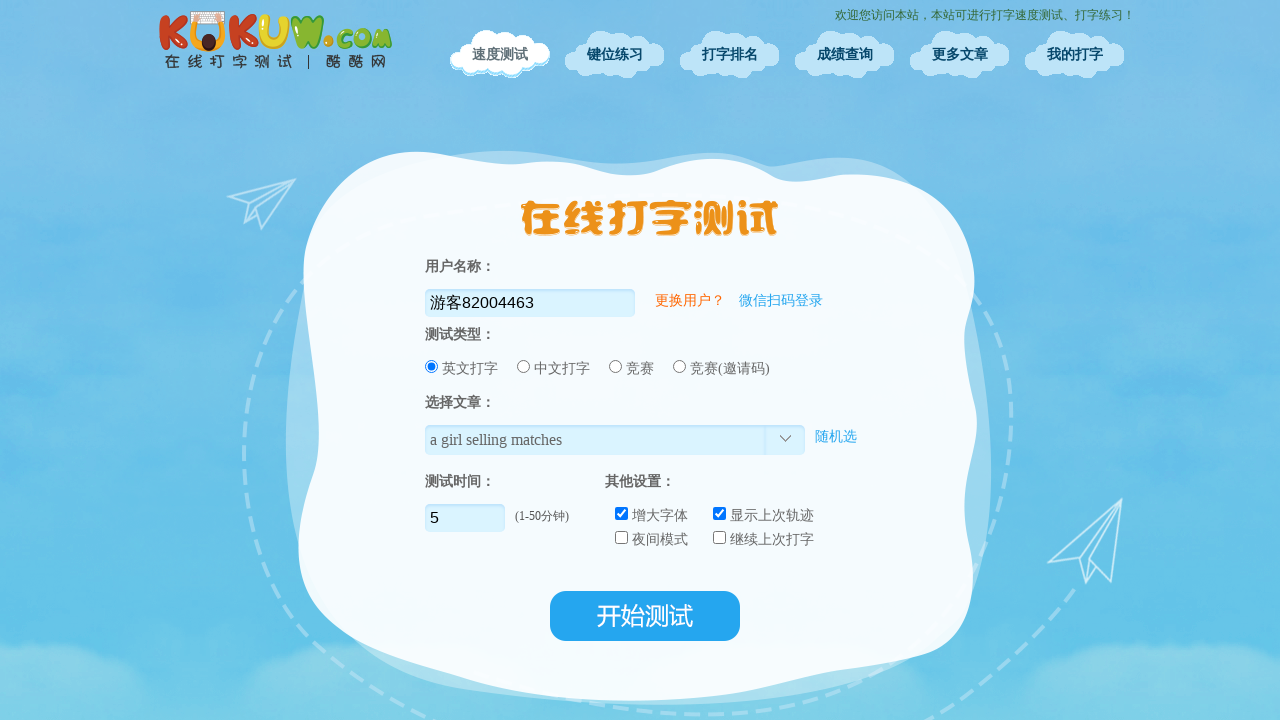

Typed '测试打' (all but last character of '测试打字')
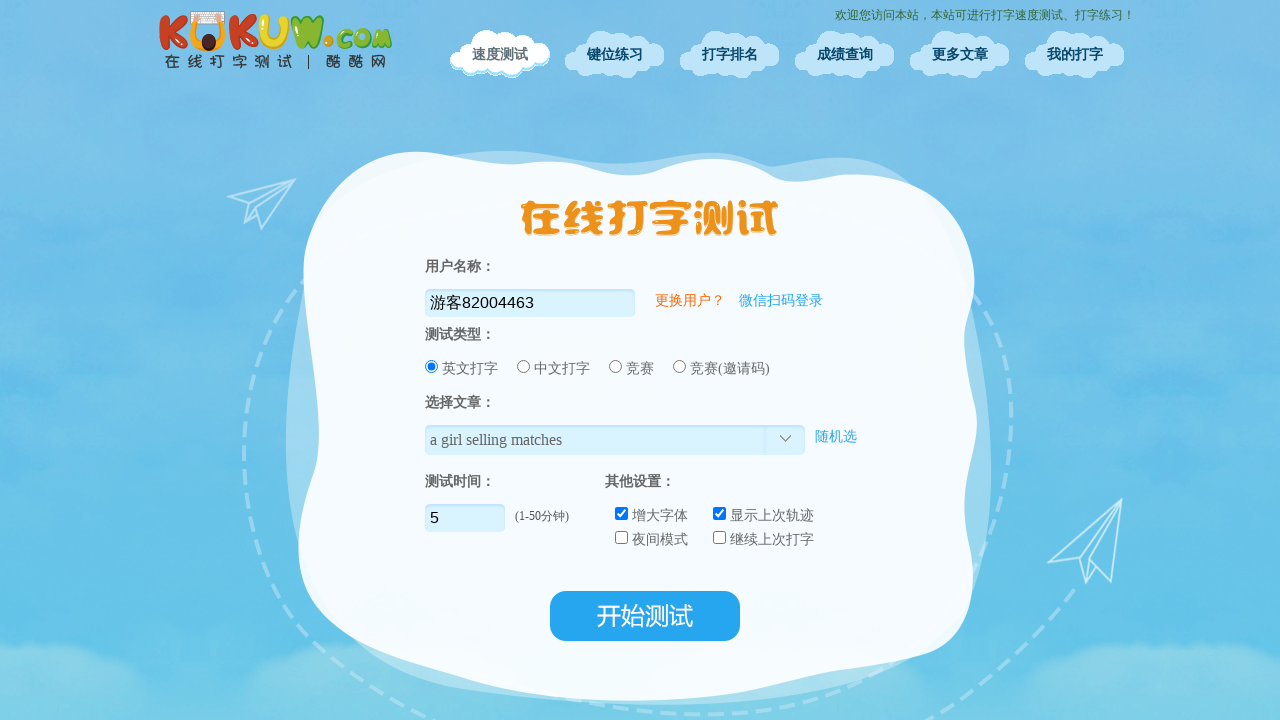

Waited 2 seconds after typing
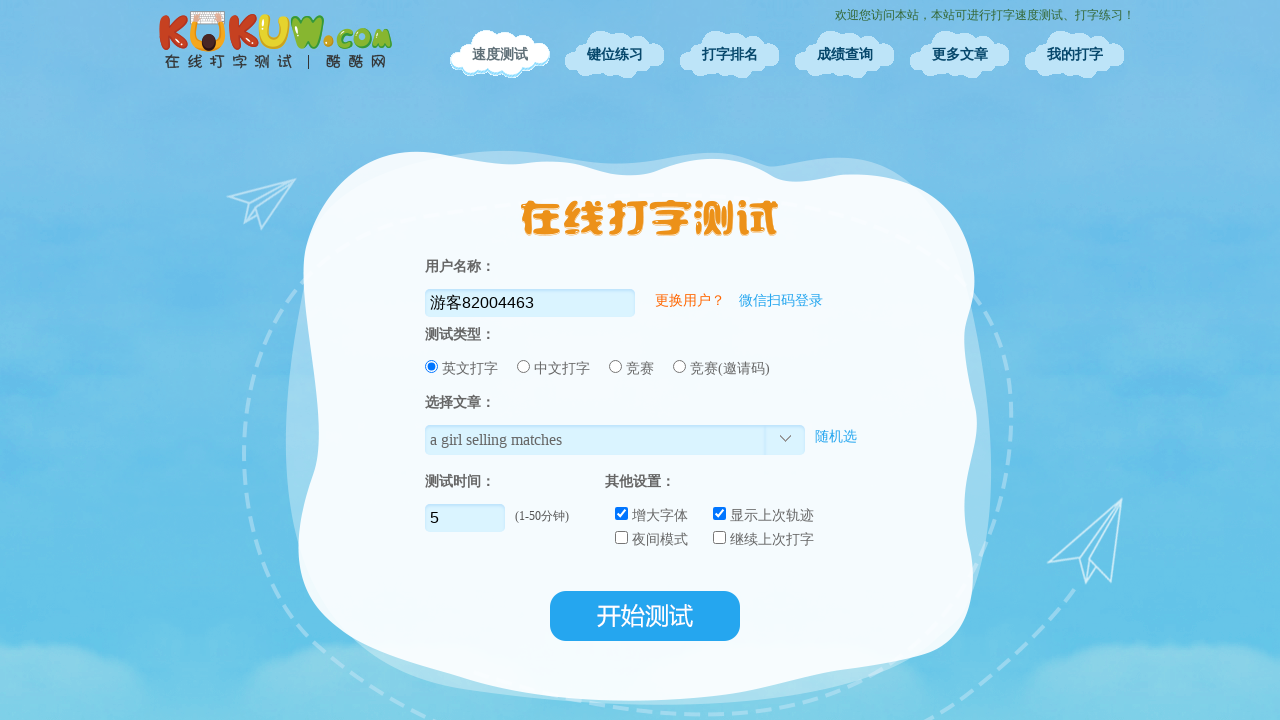

Pressed Backspace to delete a character
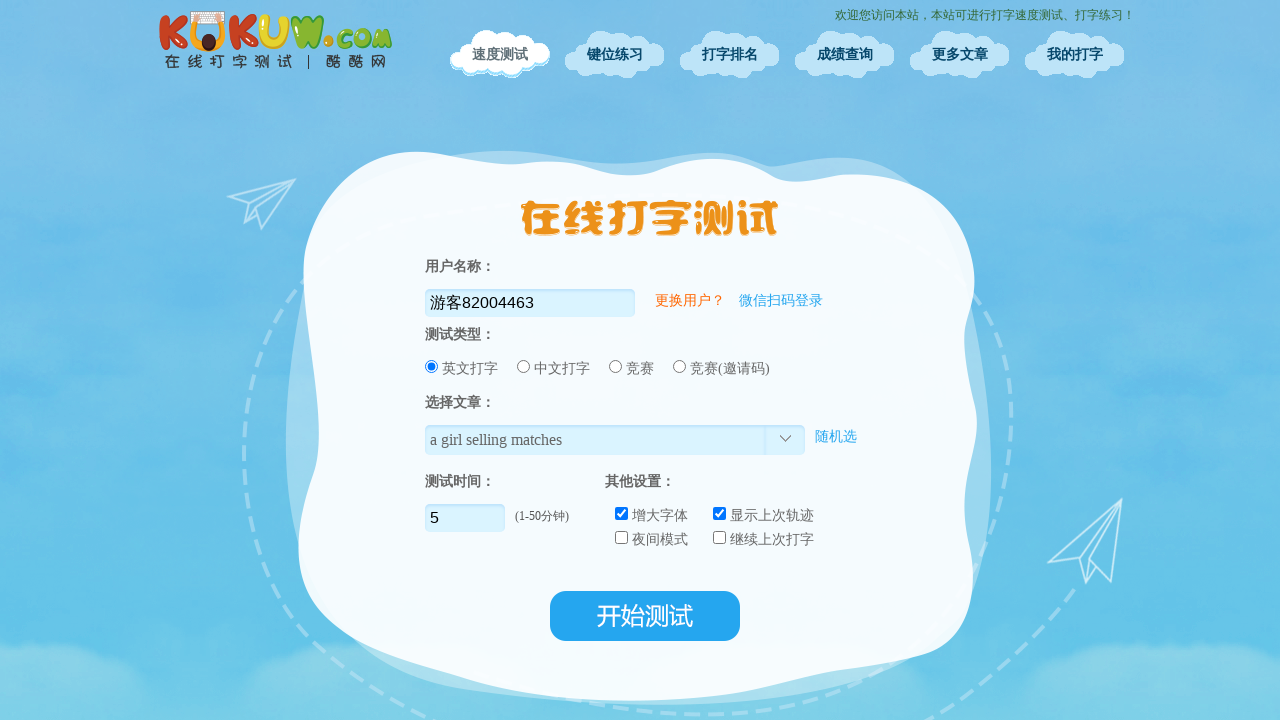

Pressed Backspace to delete a character
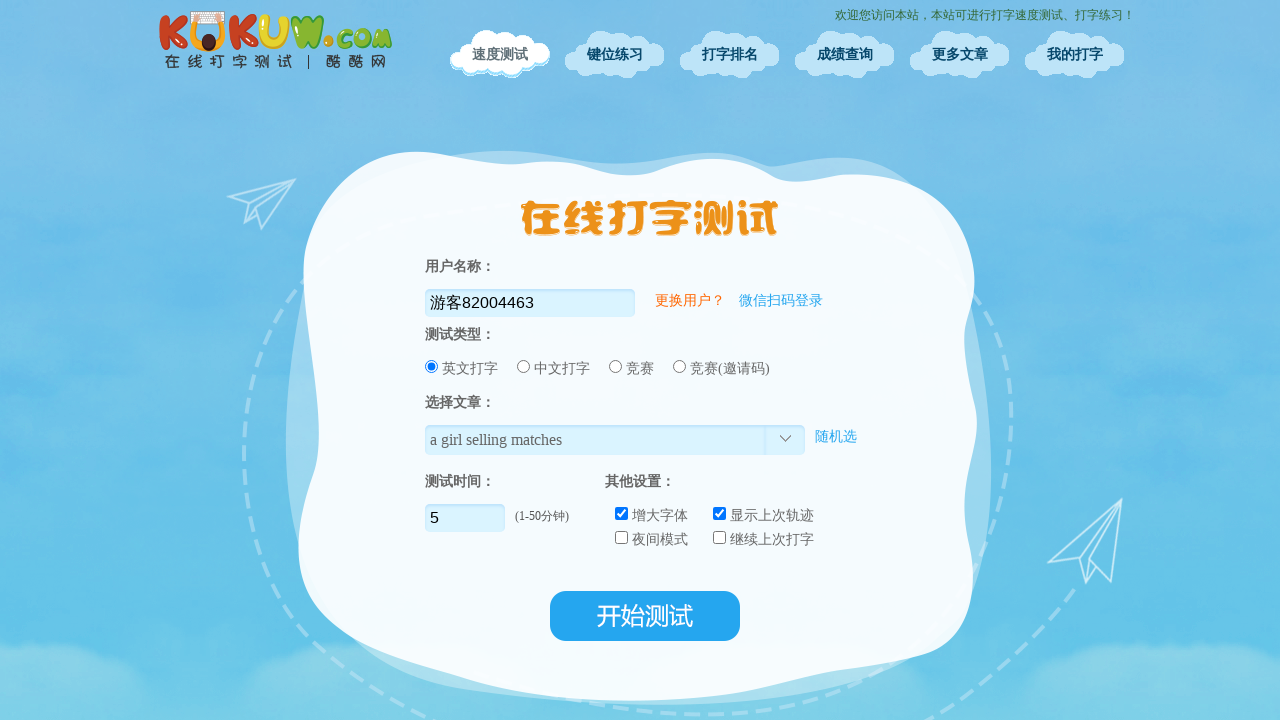

Pressed Backspace to delete a character
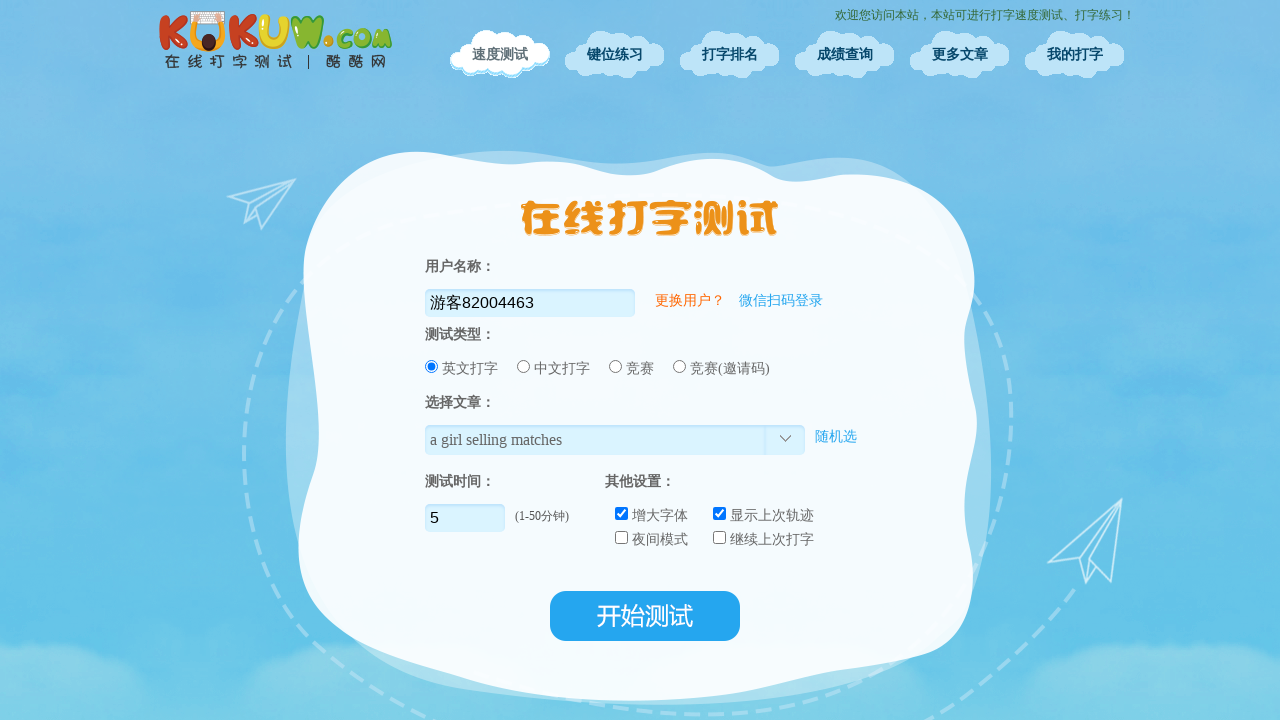

Waited 2 seconds after backspacing
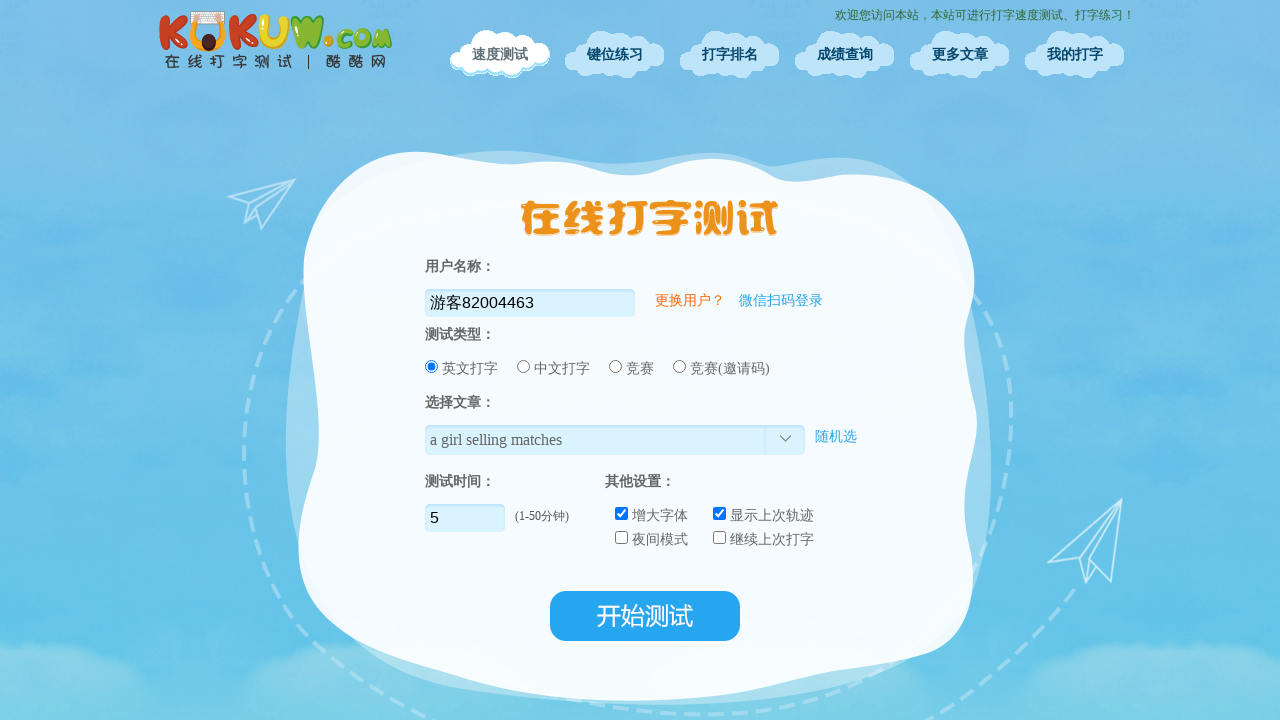

Typed final characters '试打字' to complete '测试打字'
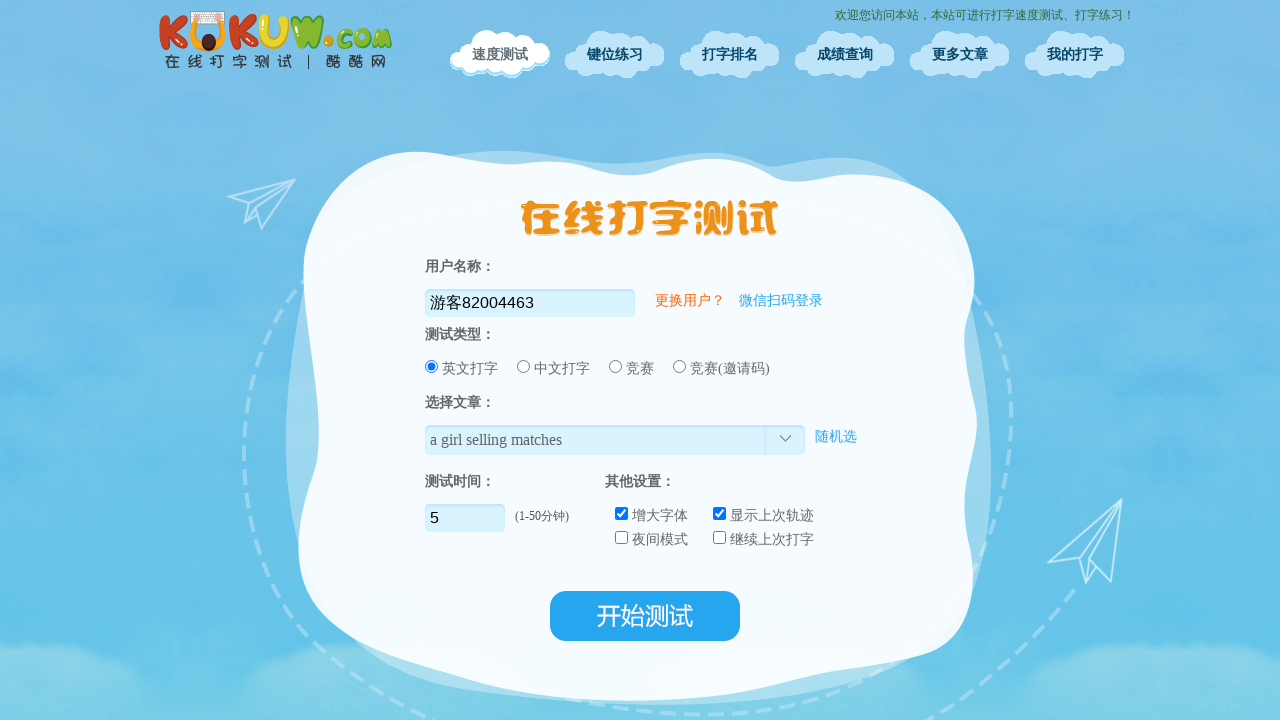

Waited 3.9 seconds before next sample text
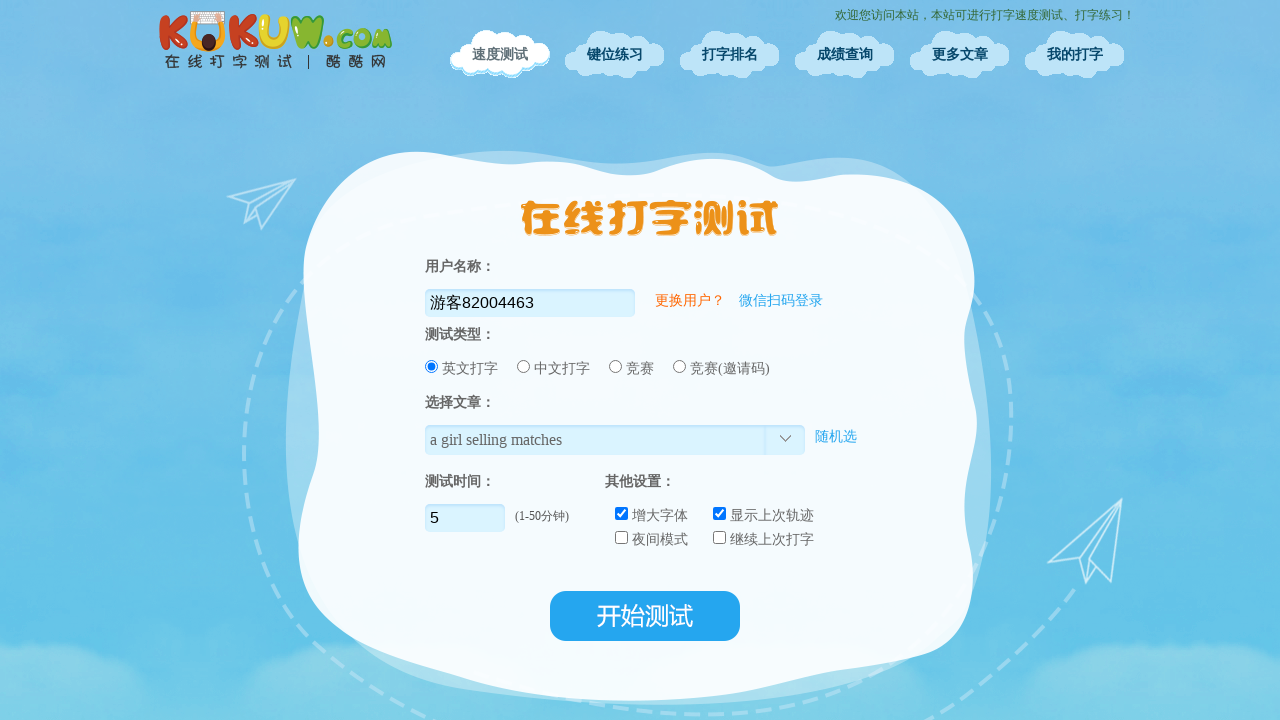

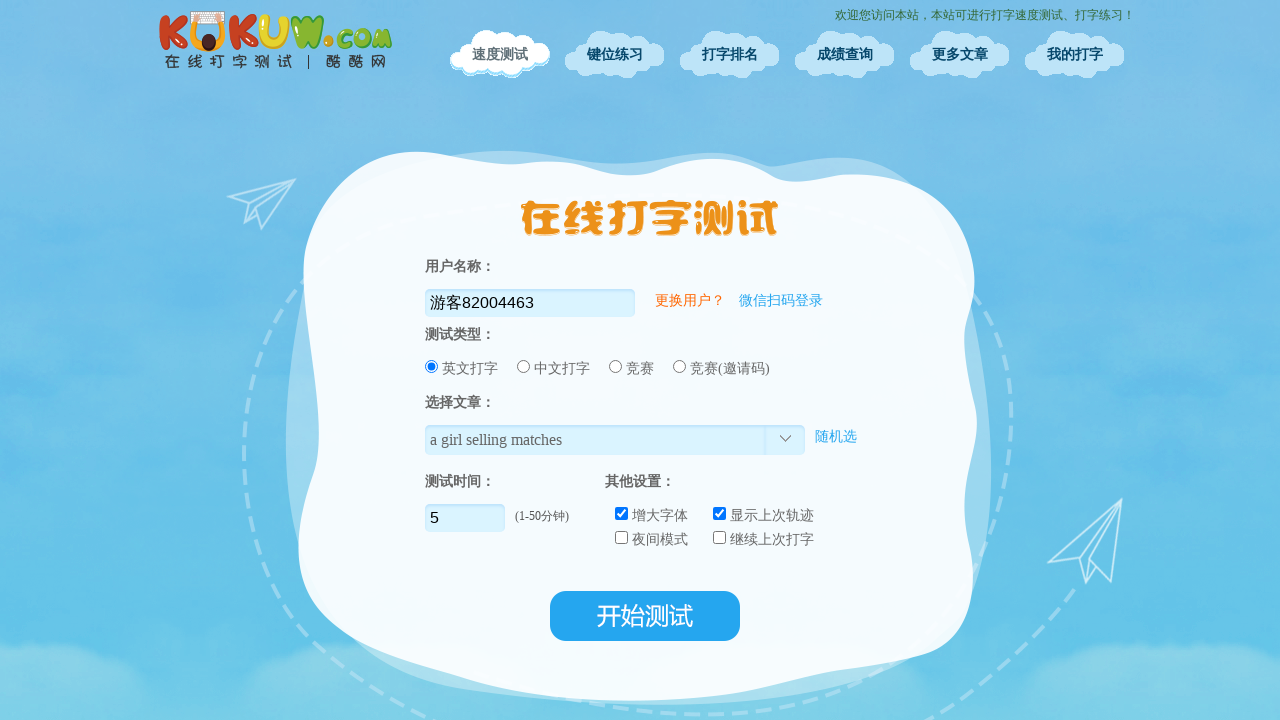